Tests the color picker functionality on the Selenium web form by clicking and dragging to select a color

Starting URL: https://www.selenium.dev/selenium/web/web-form.html

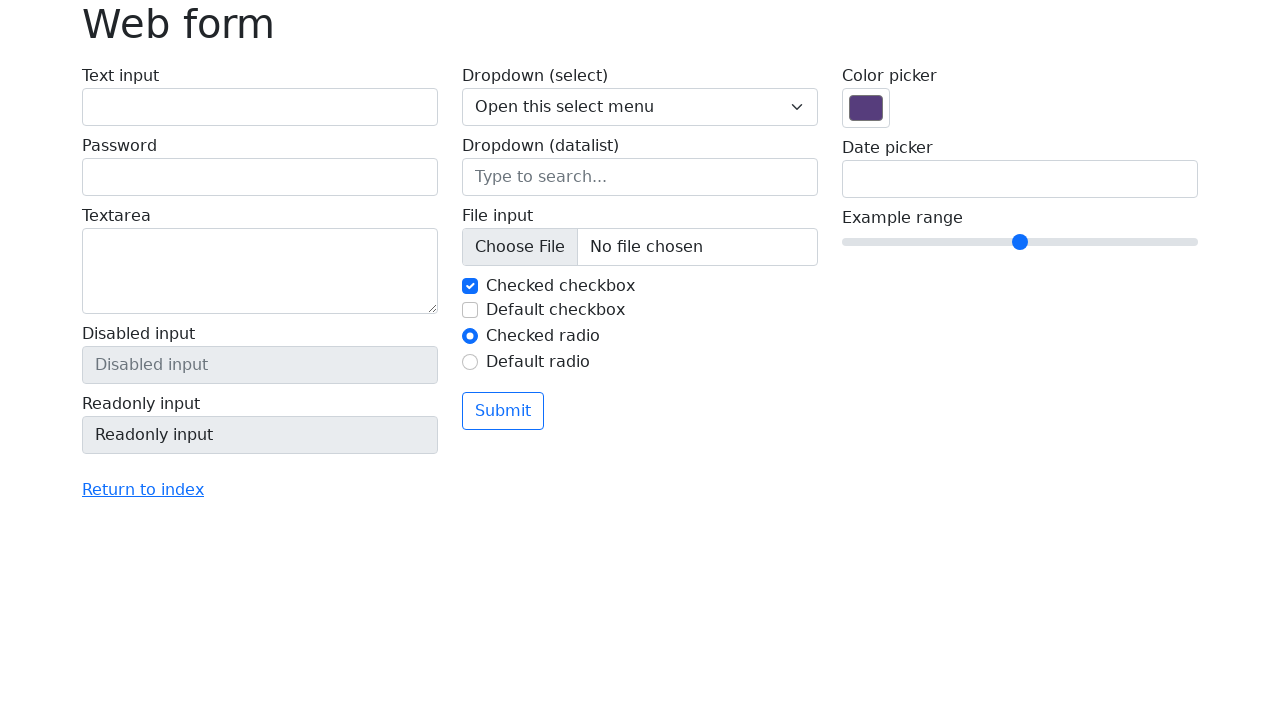

Located color picker element
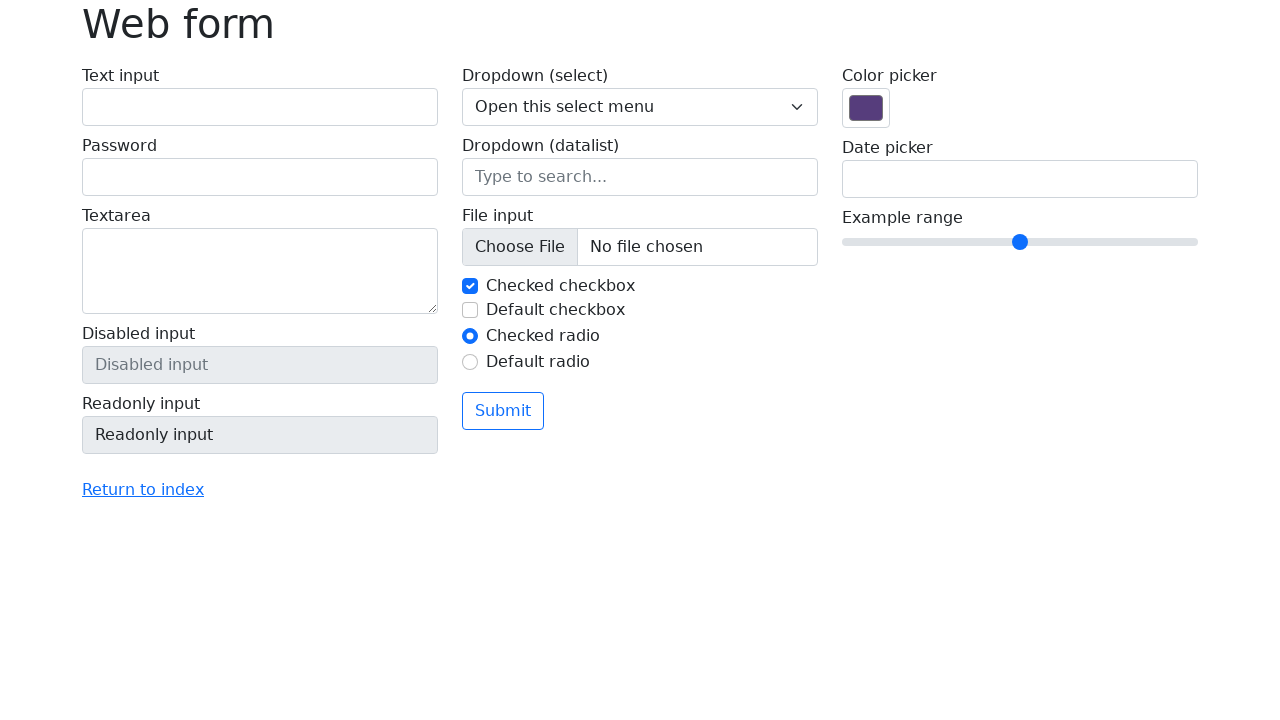

Retrieved bounding box of color picker
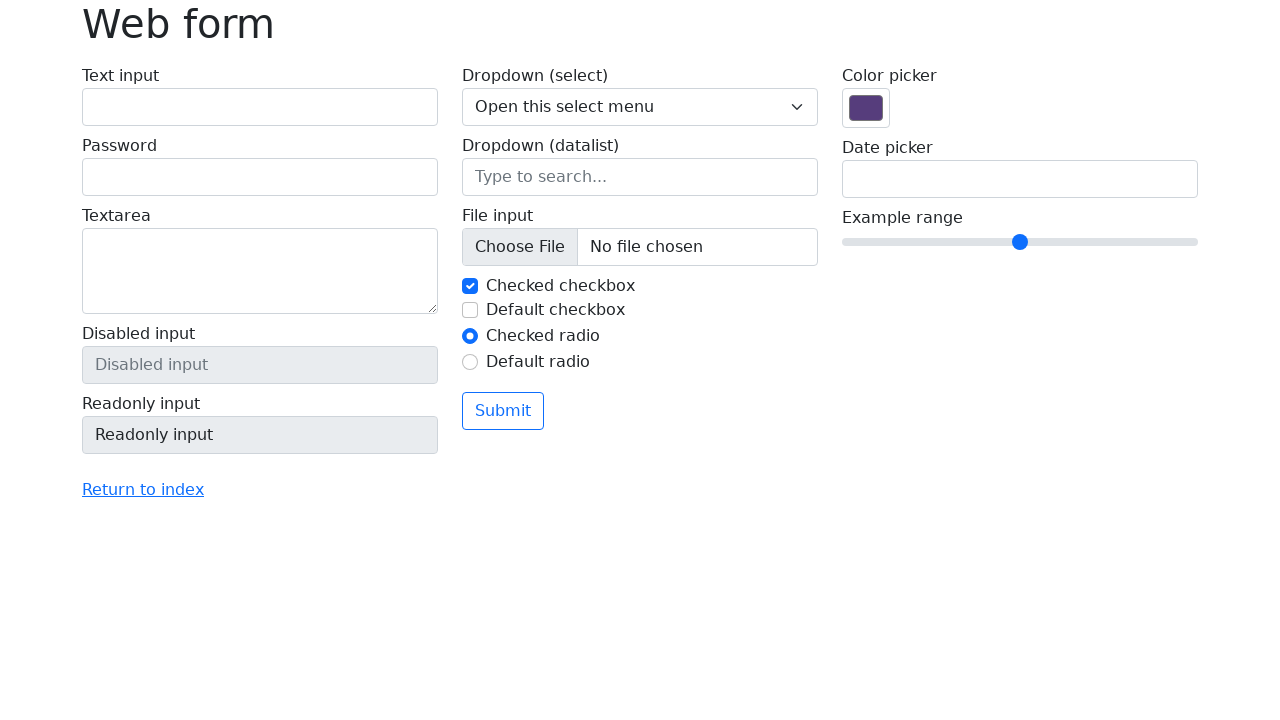

Moved mouse to center of color picker at (866, 108)
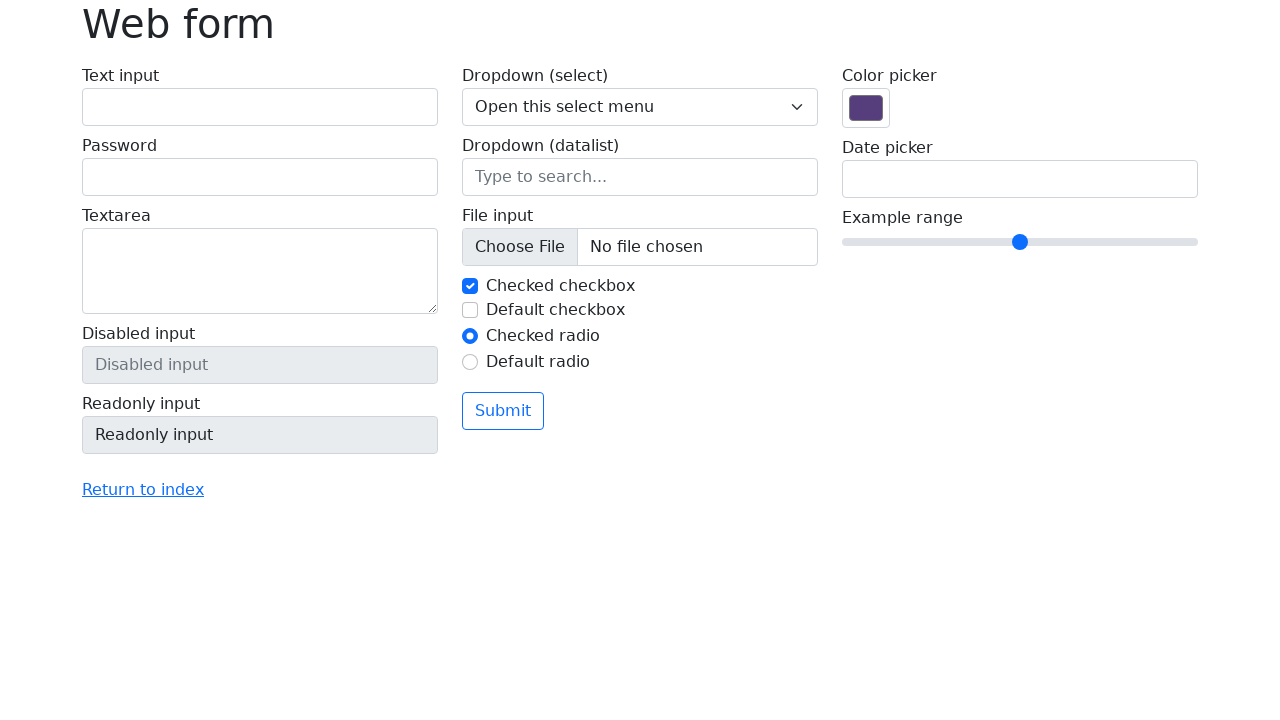

Pressed mouse button down at (866, 108)
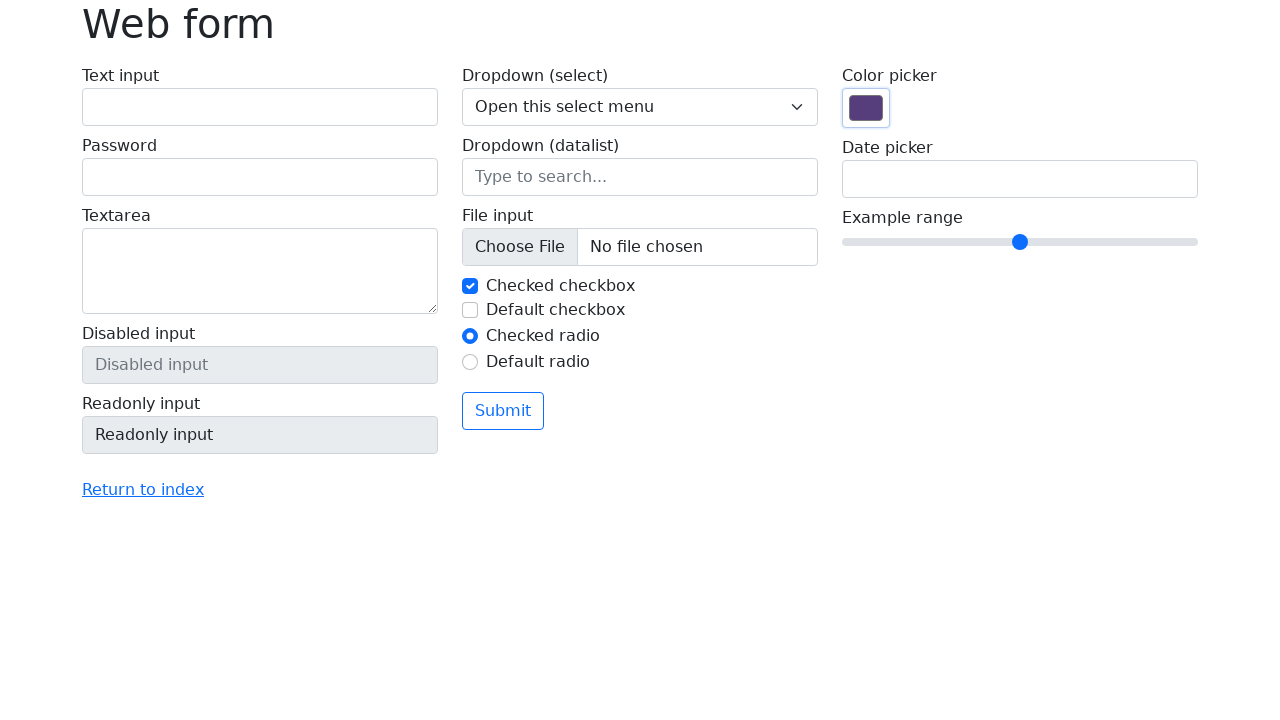

Dragged mouse to new position on color picker at (826, 128)
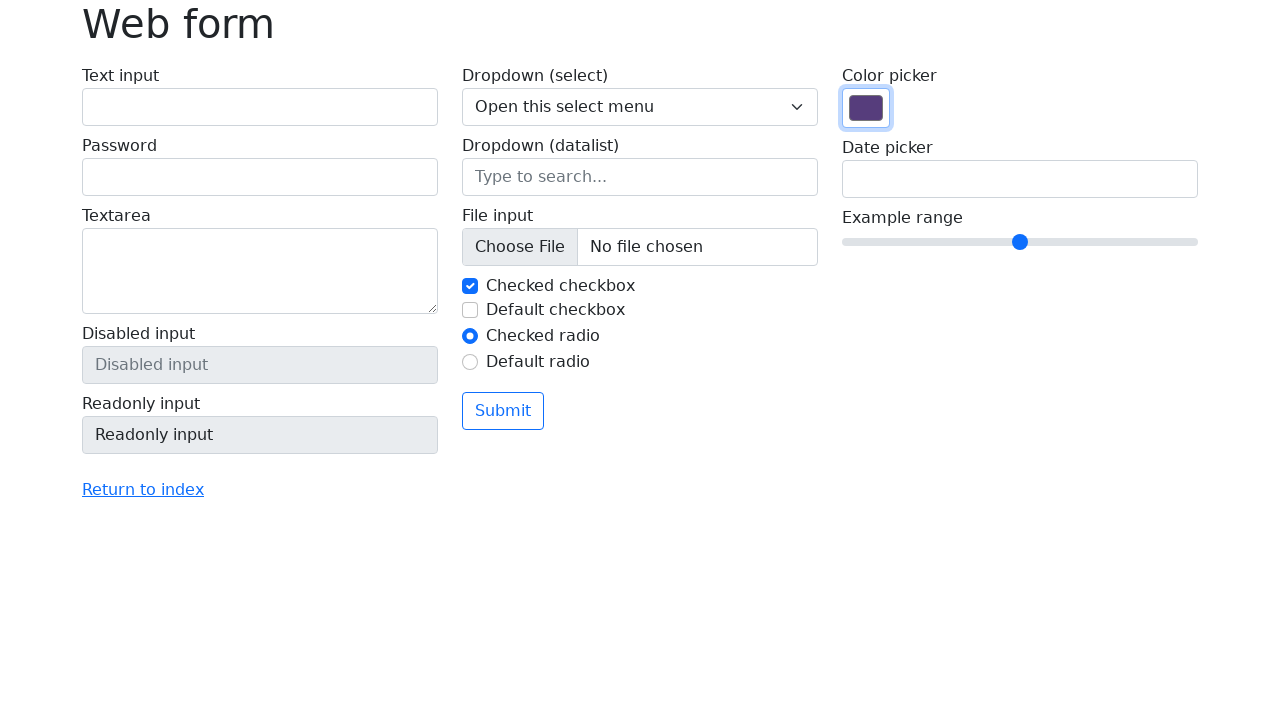

Released mouse button to complete color selection at (826, 128)
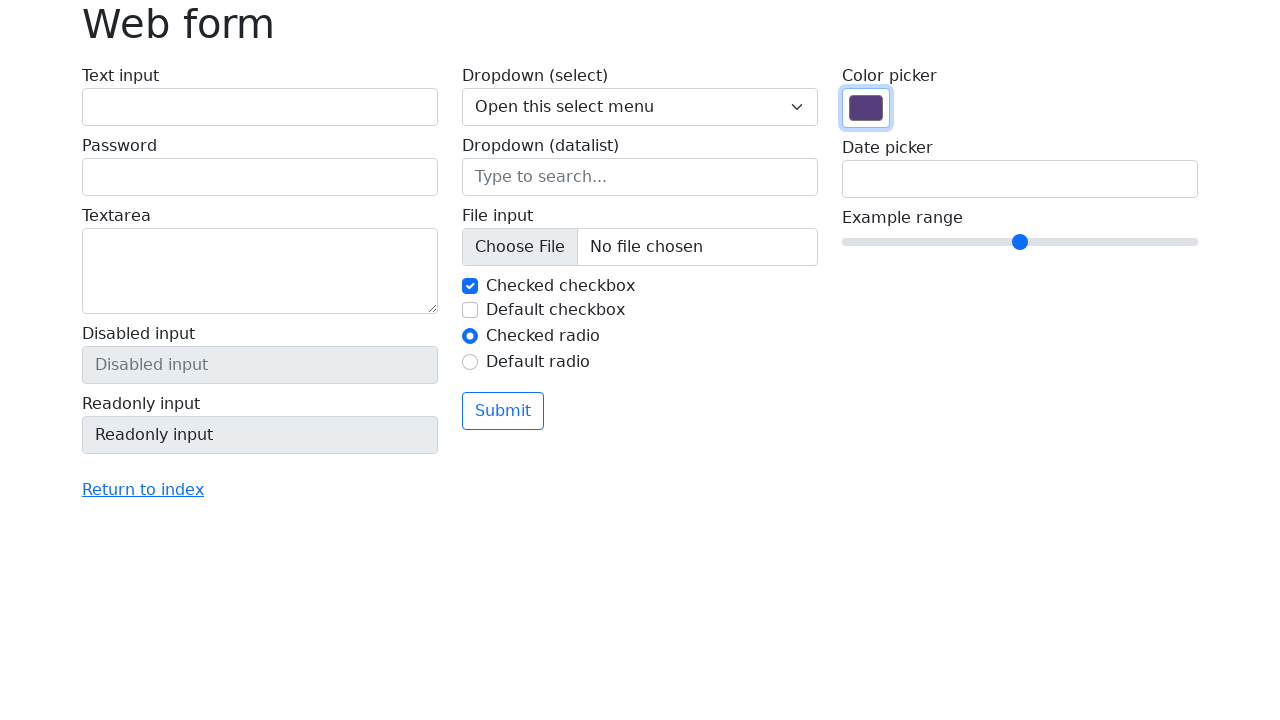

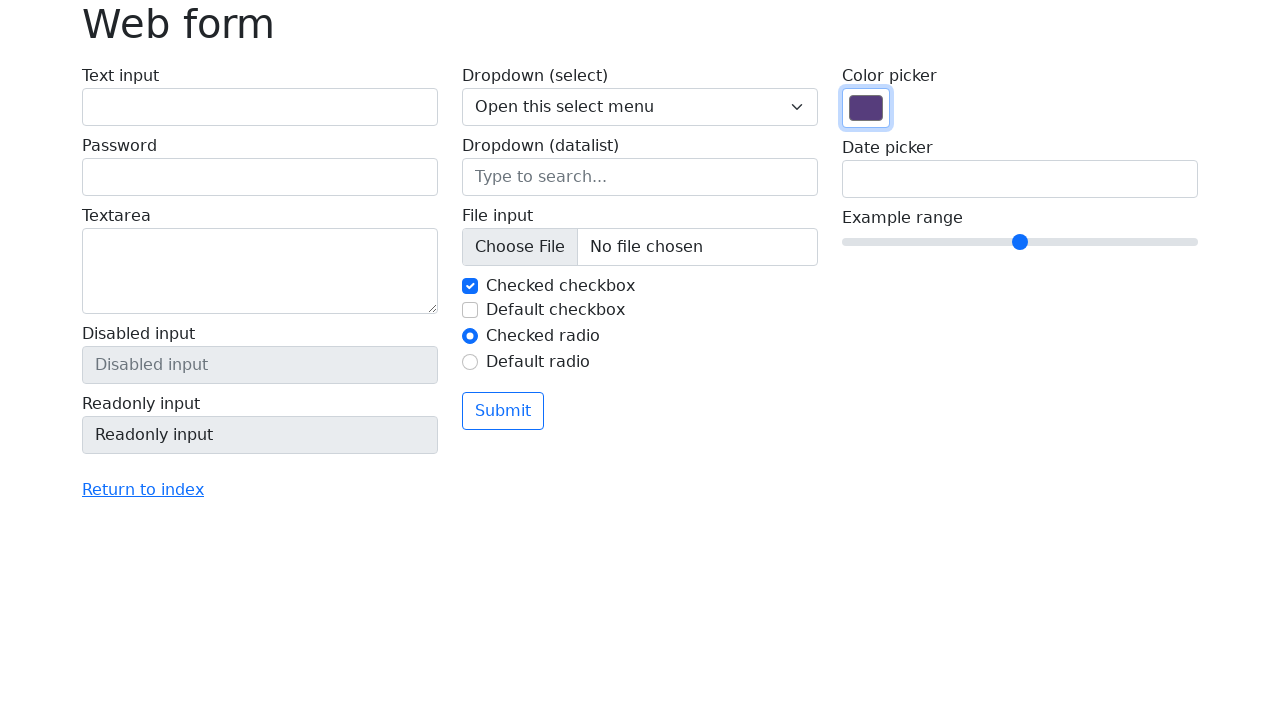